Tests radio button selection by checking a radio button and verifying it is selected

Starting URL: https://rahulshettyacademy.com/AutomationPractice/

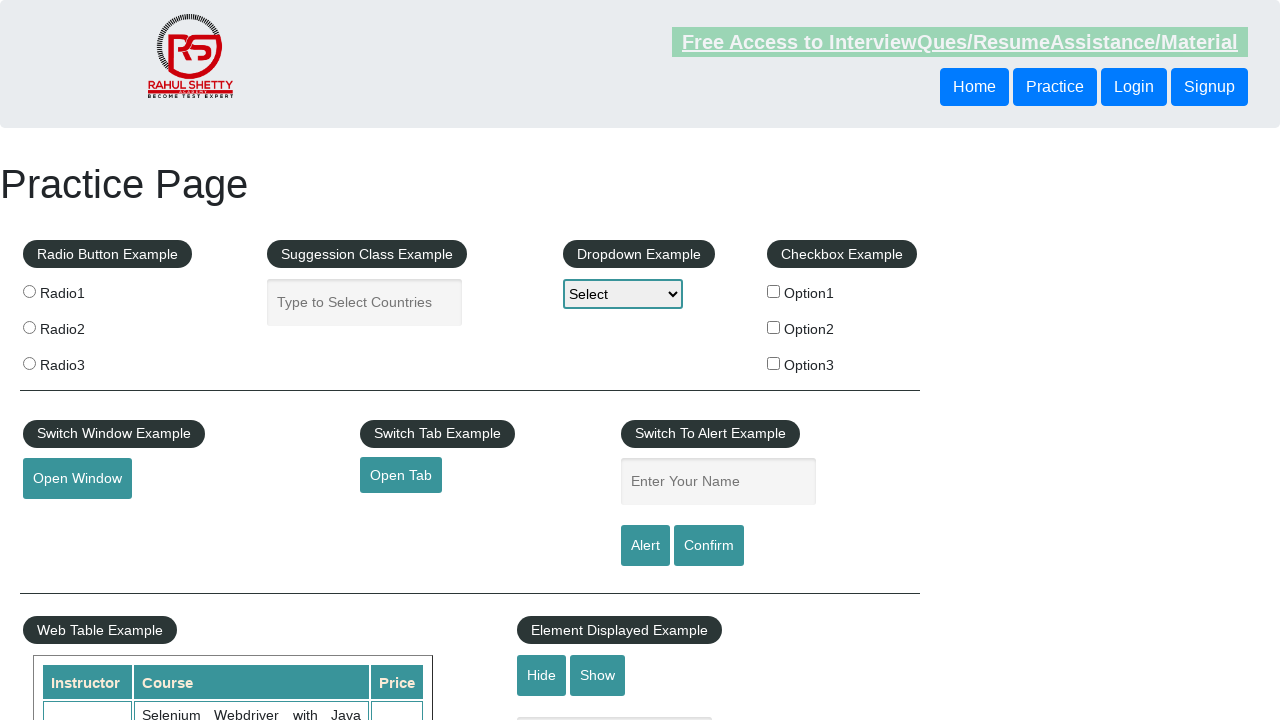

Navigated to Automation Practice page
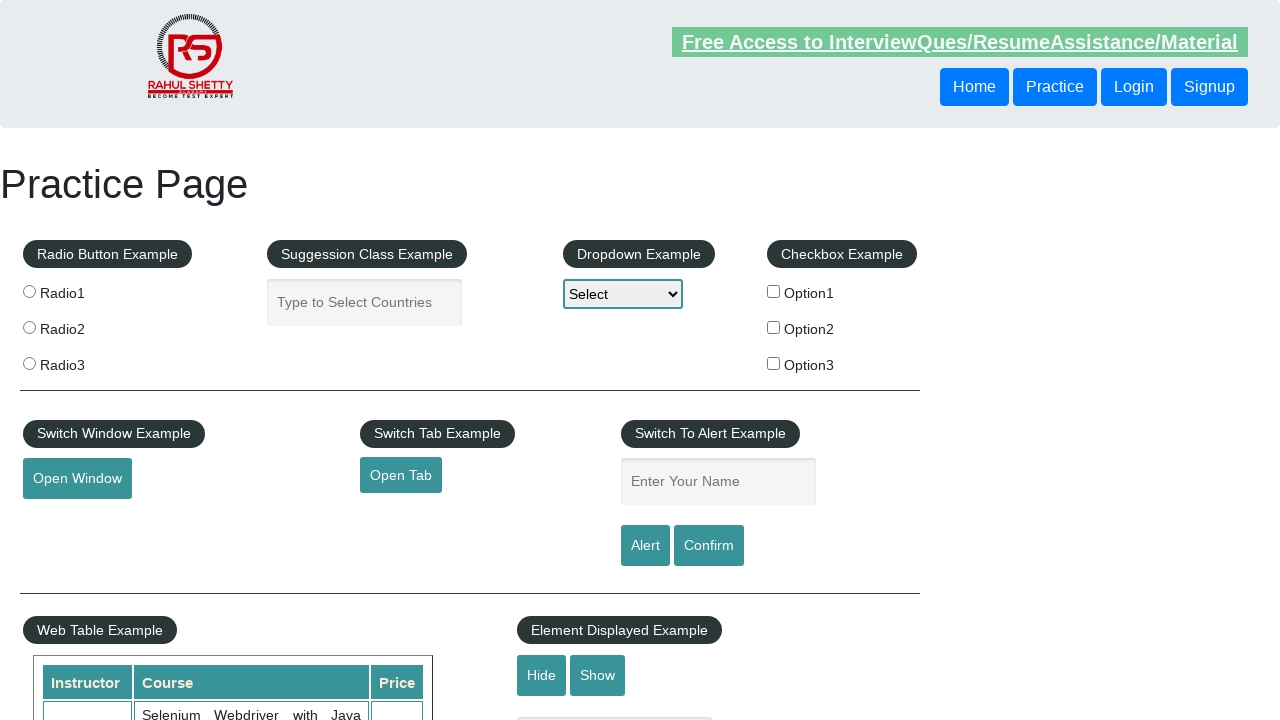

Checked radio button with value 'radio2' at (29, 327) on [value='radio2']
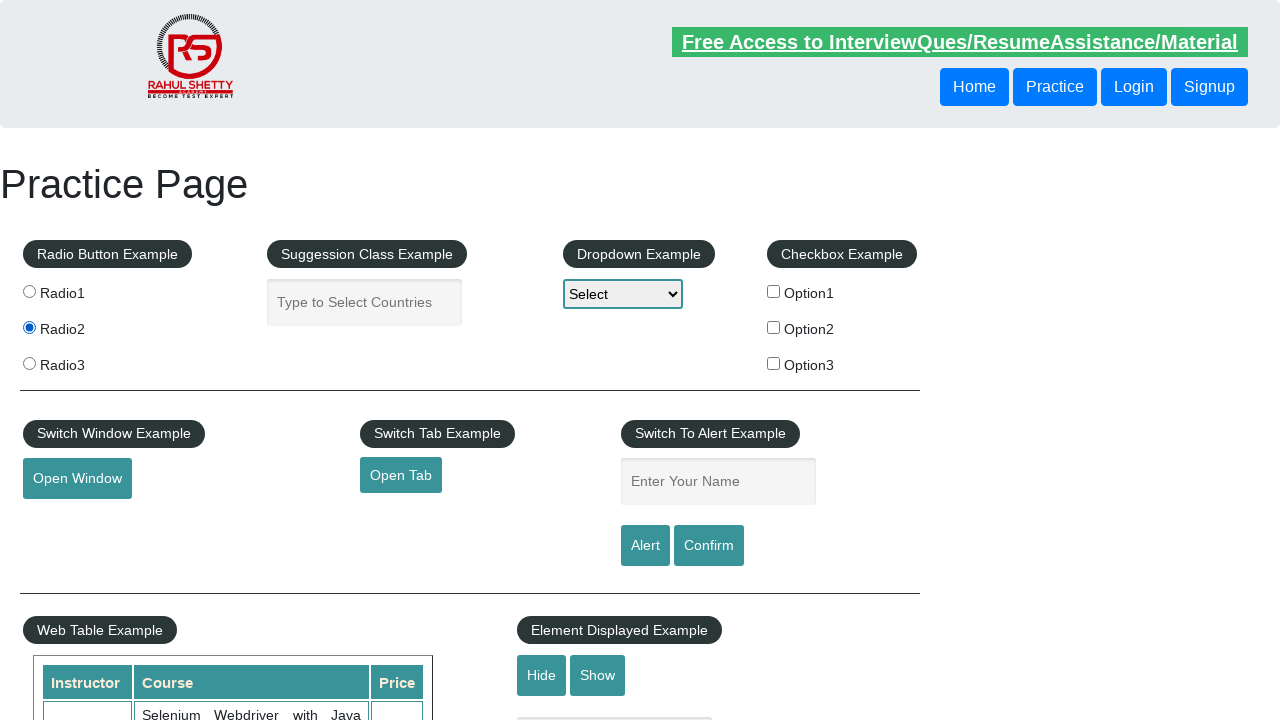

Verified that radio button 'radio2' is checked
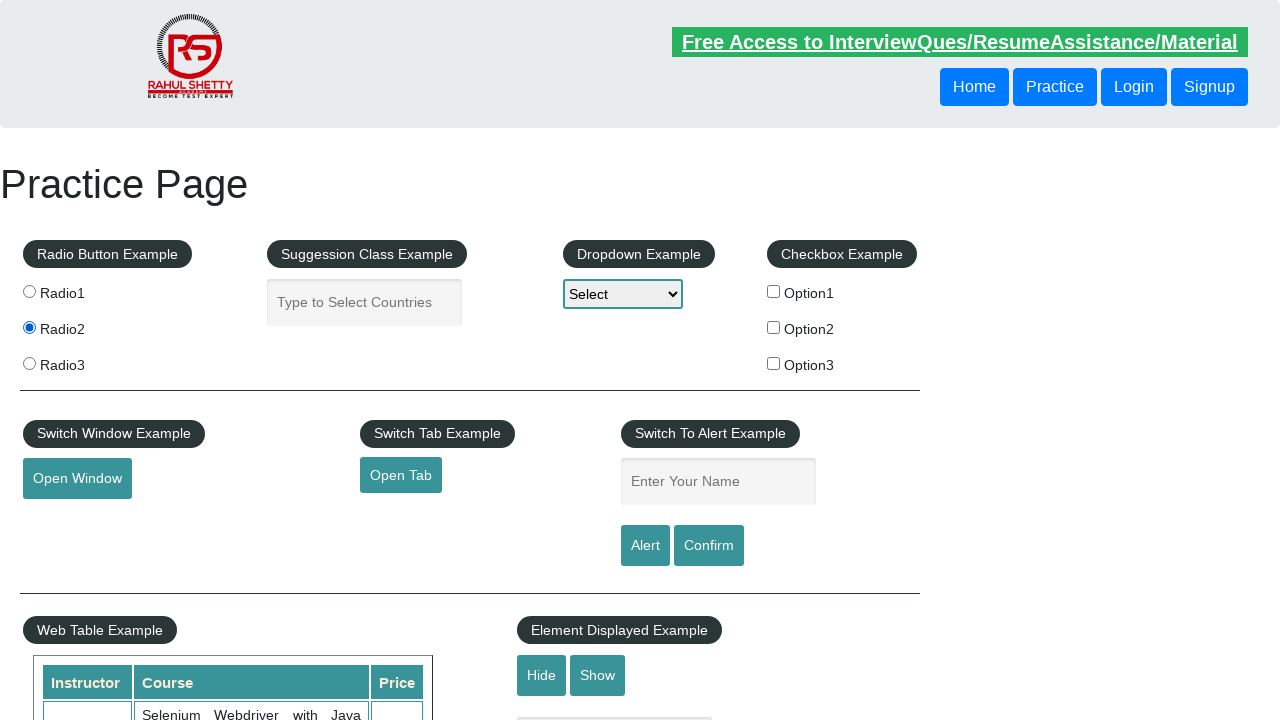

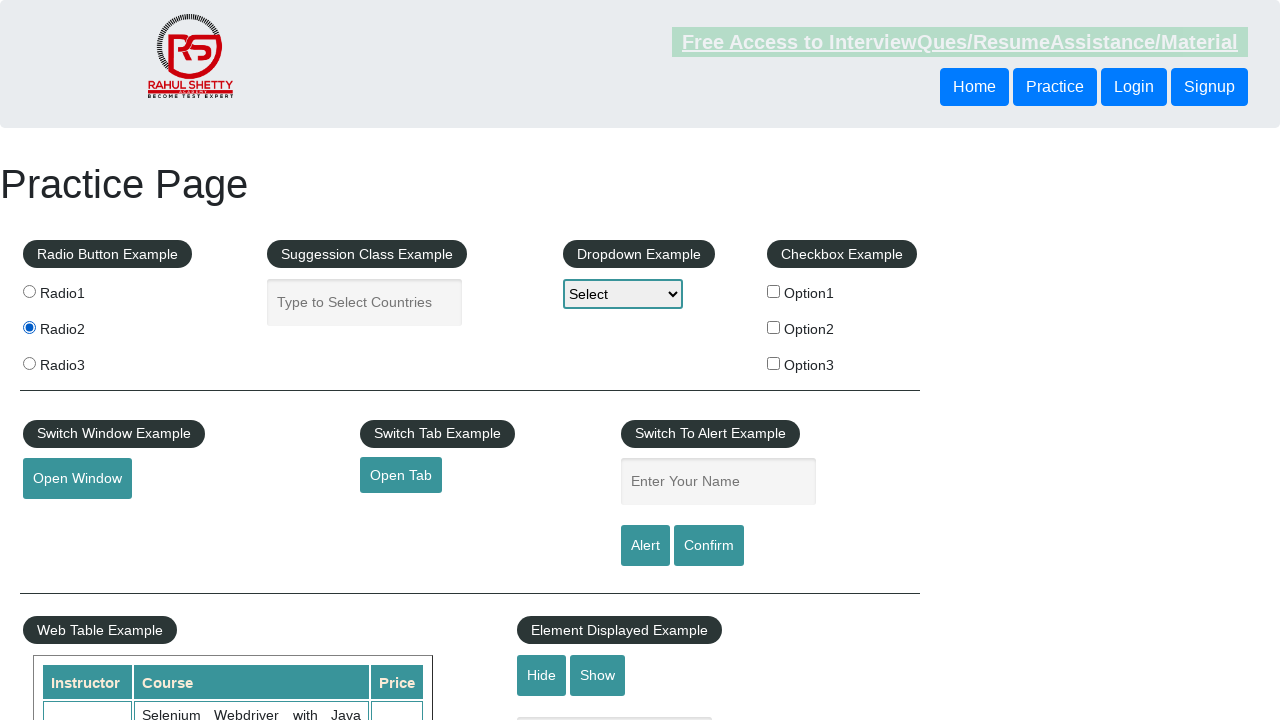